Tests table pagination functionality by navigating through pages using the "next" button to find a specific student entry ("Archy J") in a paginated table.

Starting URL: http://syntaxprojects.com/table-pagination-demo.php

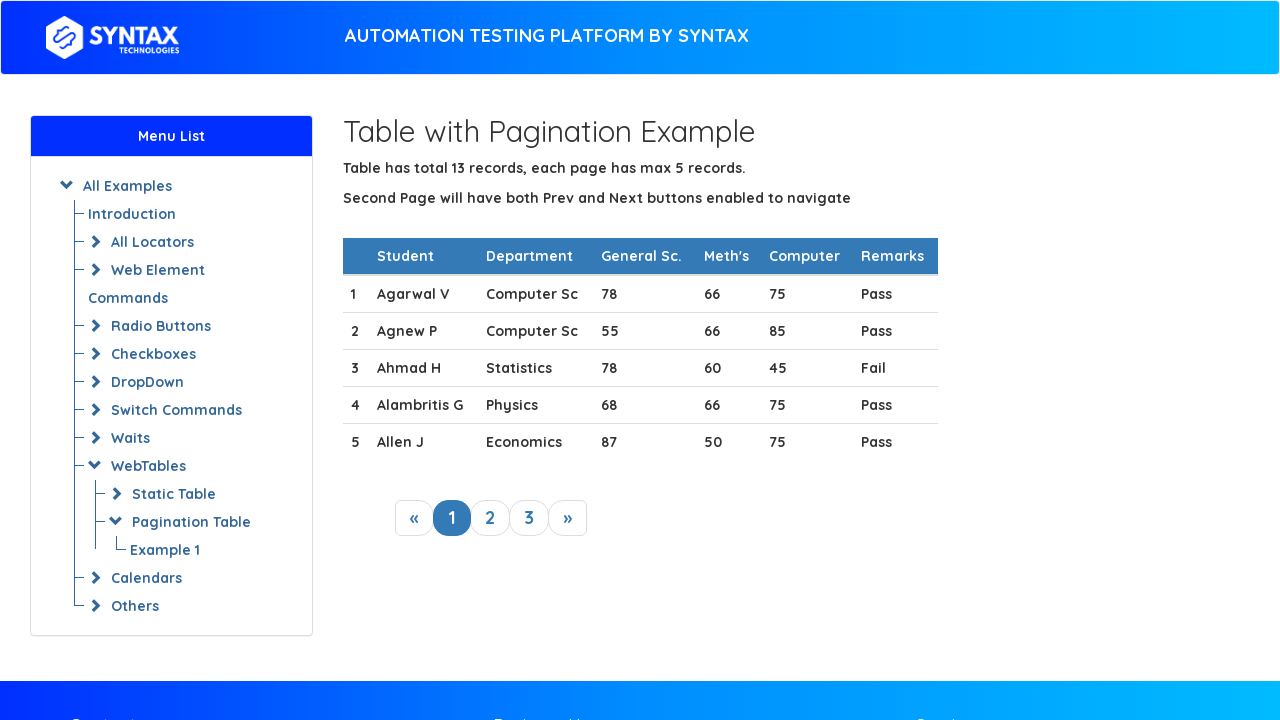

Table with id 'myTable' loaded
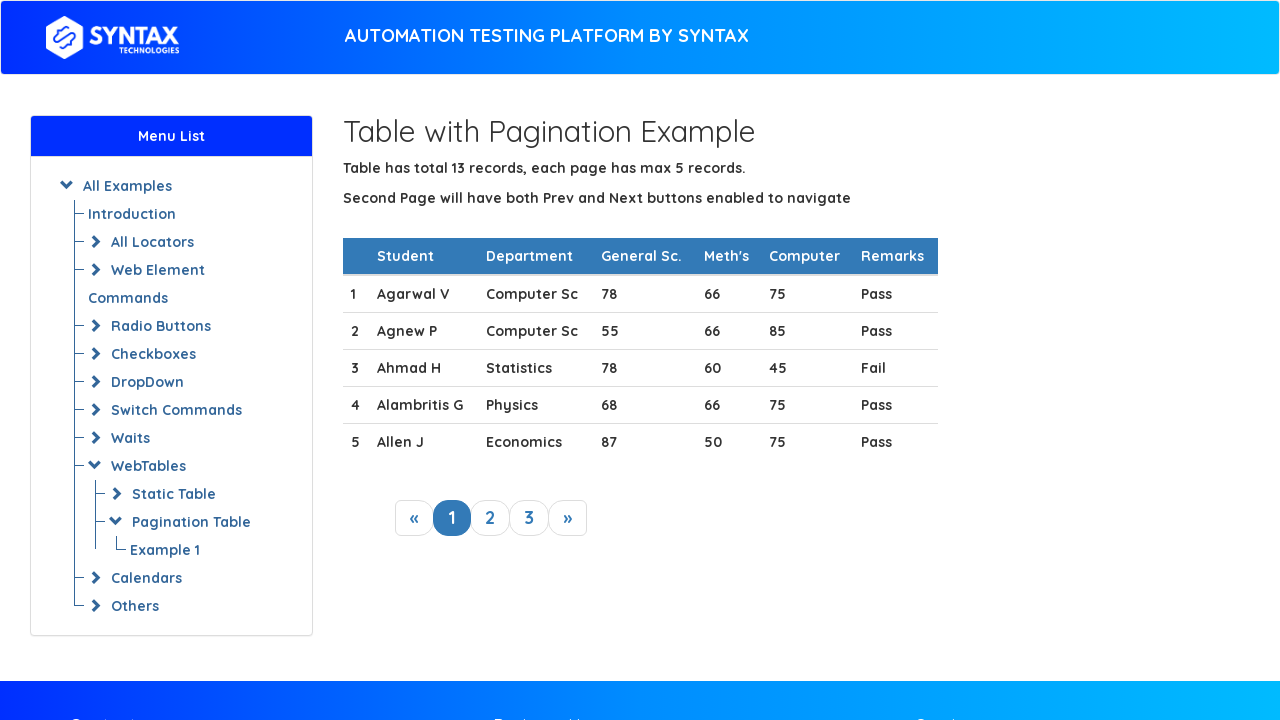

Retrieved 5 rows from current page
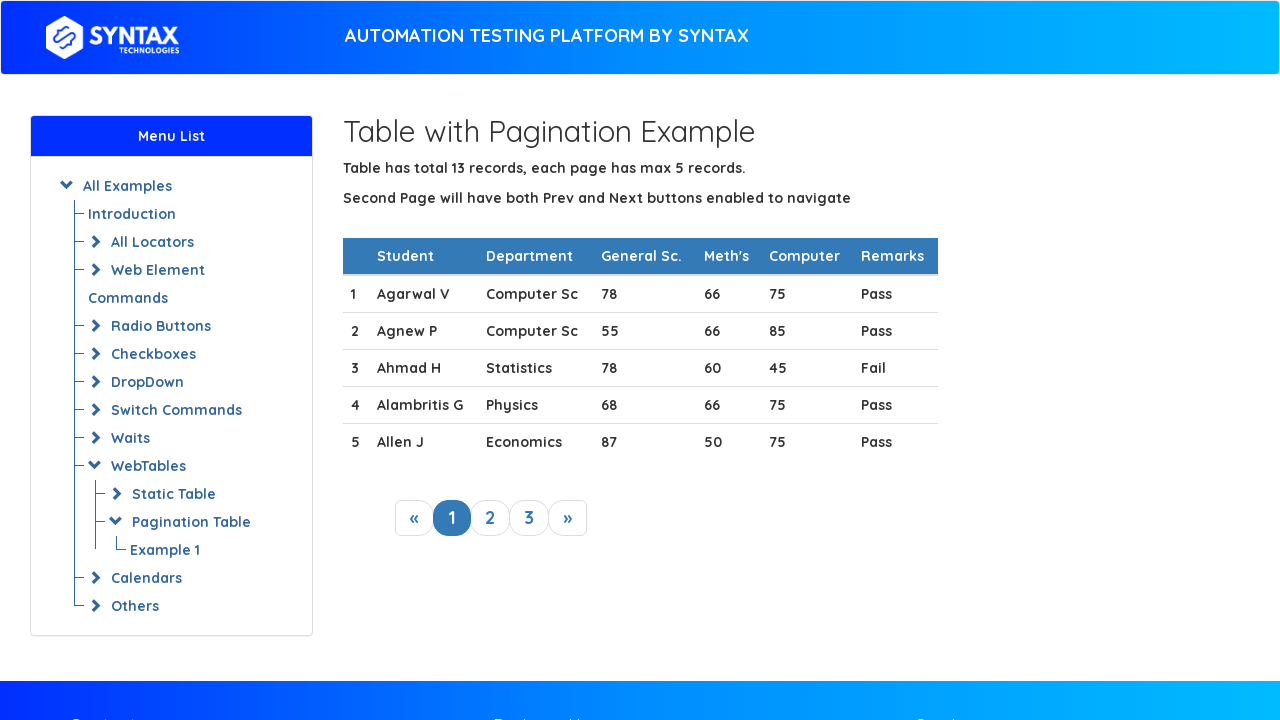

Clicked 'next' button to navigate to next page at (568, 518) on xpath=//a[@class='next_link']
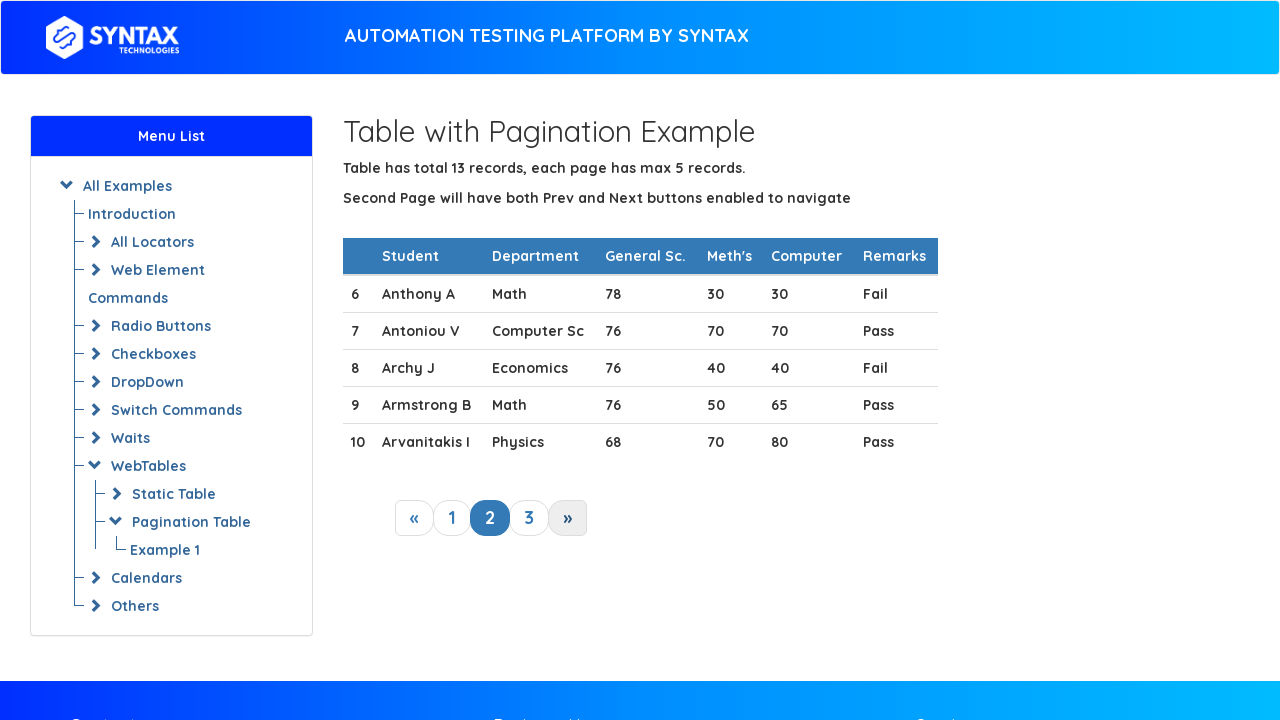

Waited for table to update after page navigation
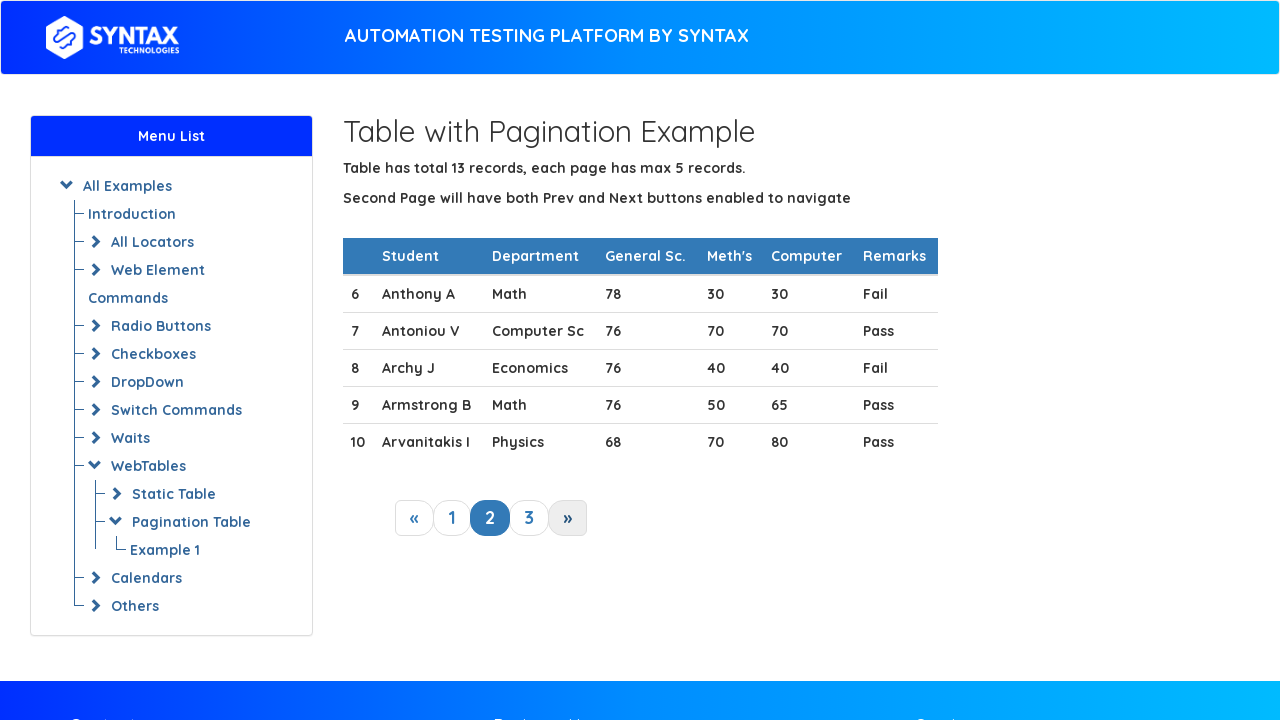

Retrieved 5 rows from current page
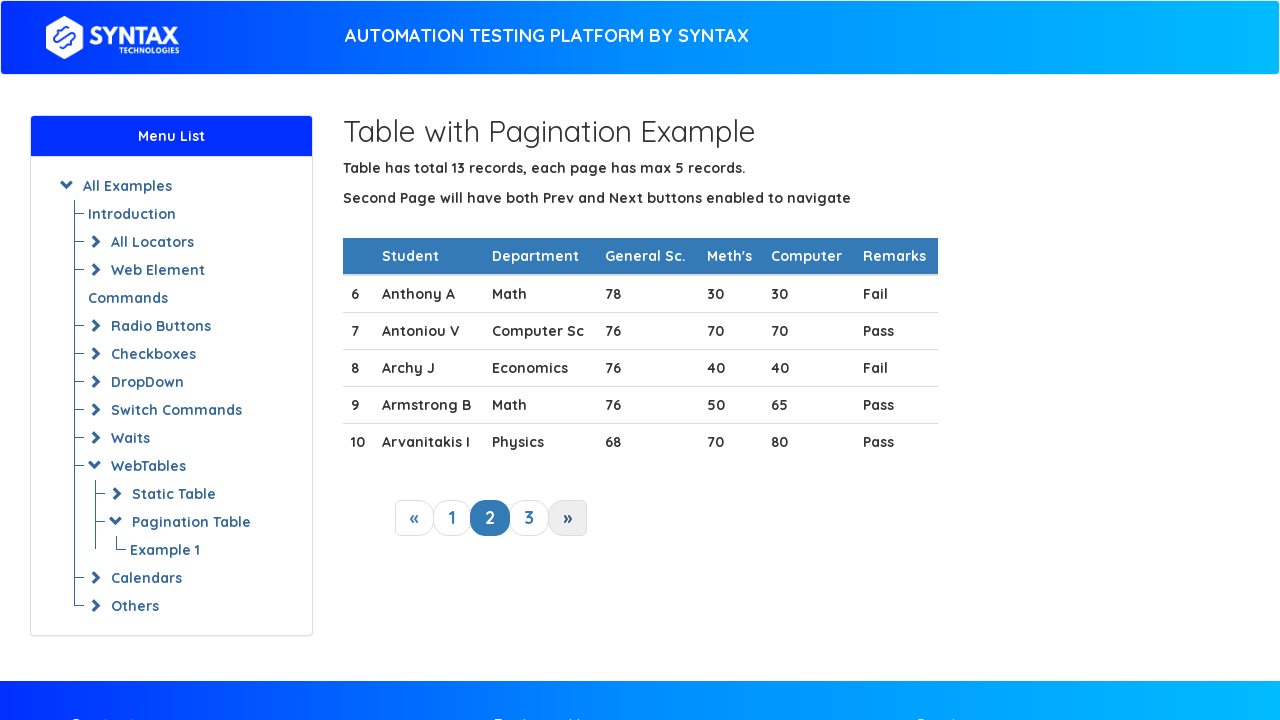

Found student 'Archy J' in table row
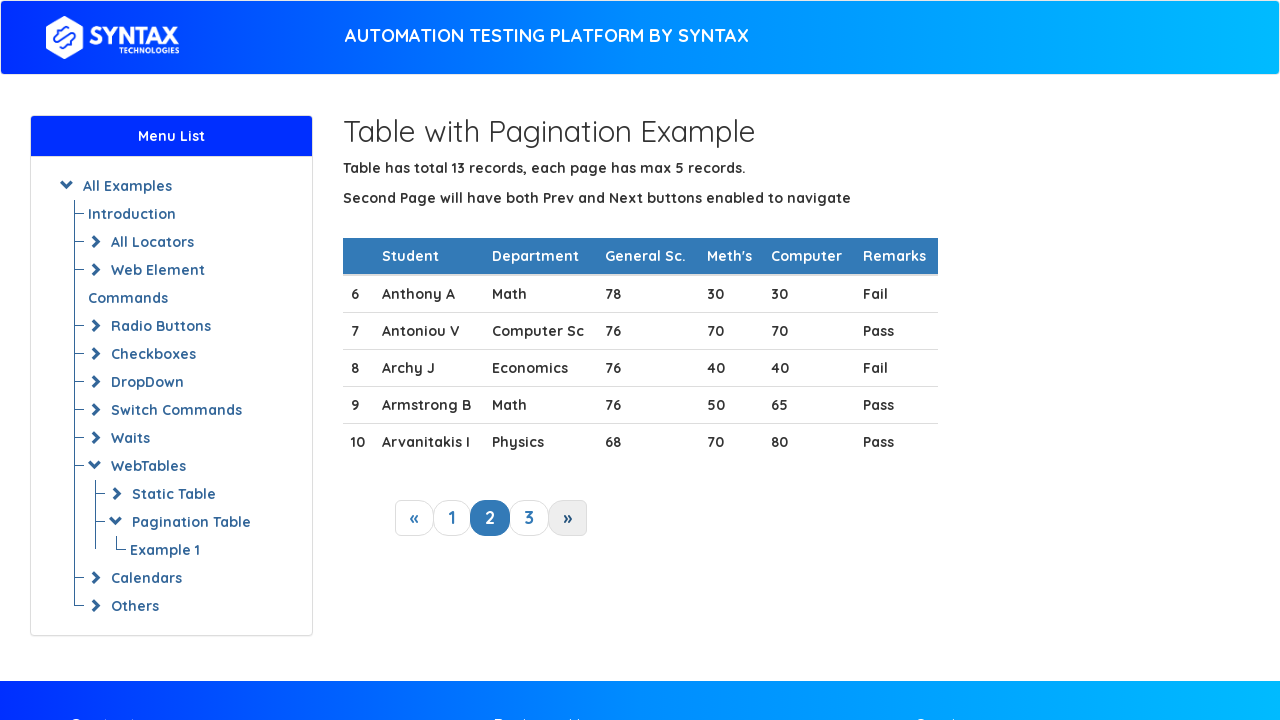

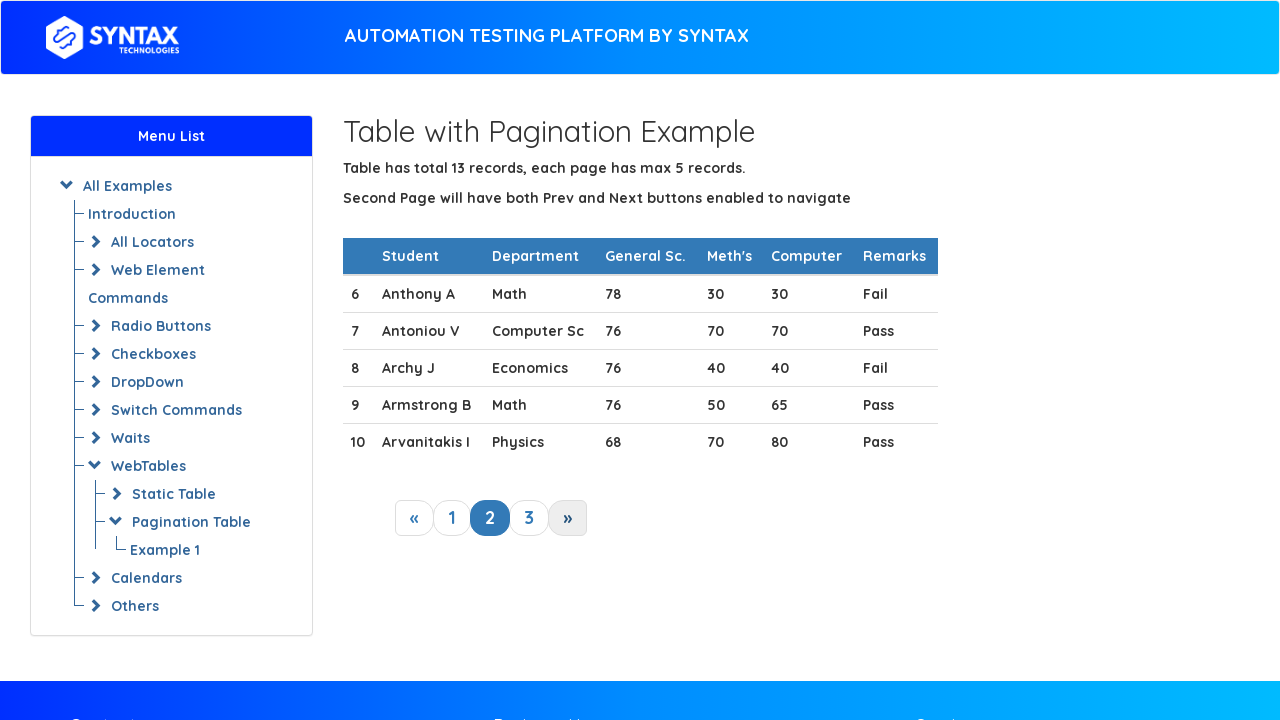